Navigates to SpiceJet website and performs basic browser navigation operations including back, forward, and refresh

Starting URL: https://www.spicejet.com/

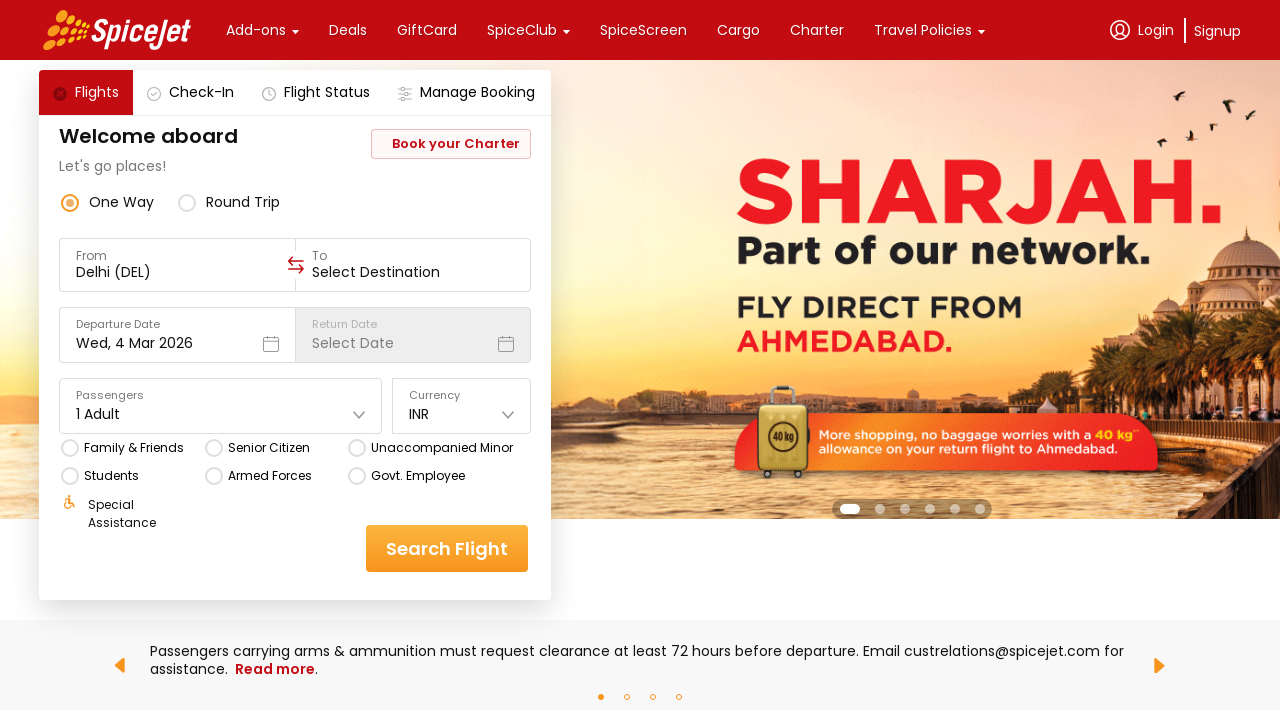

Retrieved page title from SpiceJet website
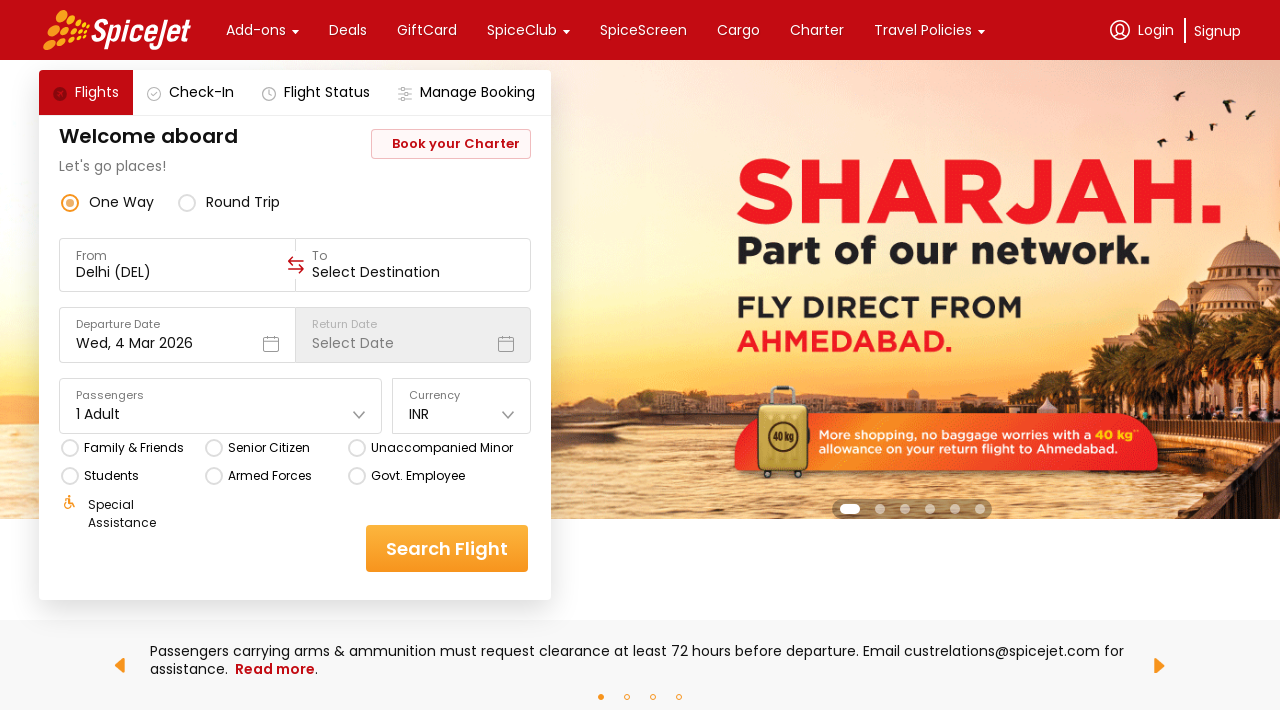

Retrieved current URL from page
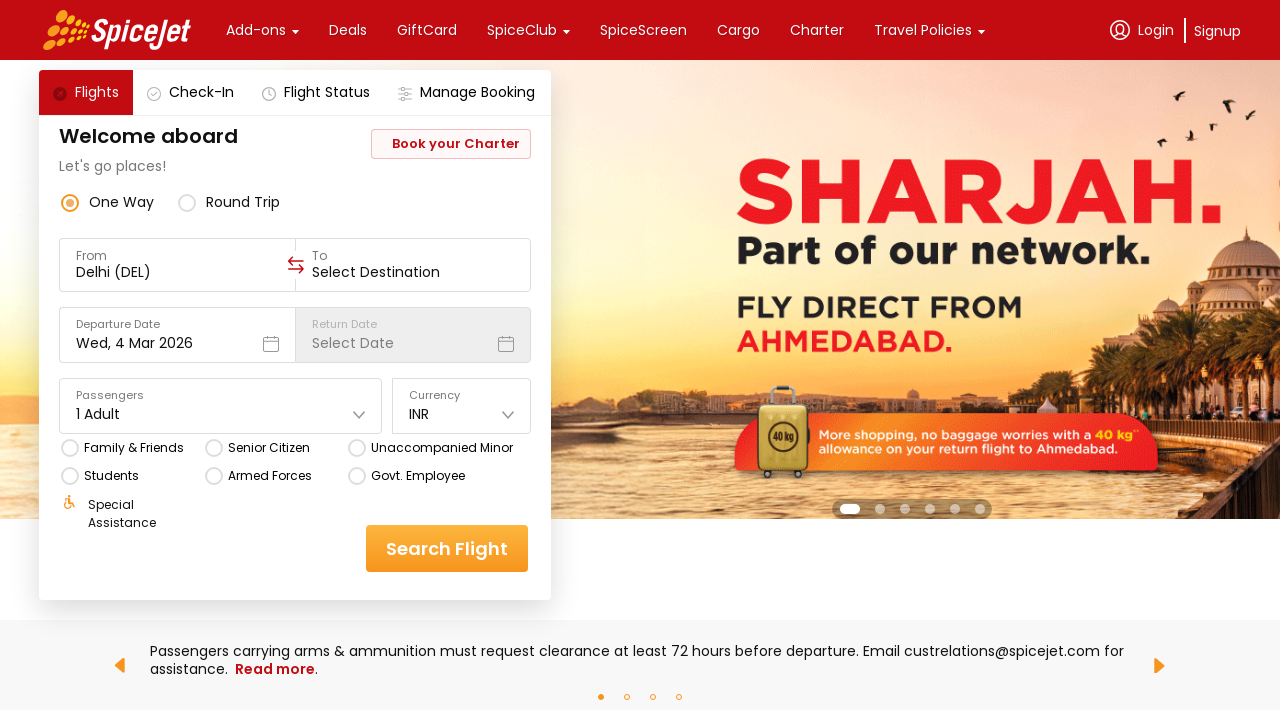

Navigated back using browser back button
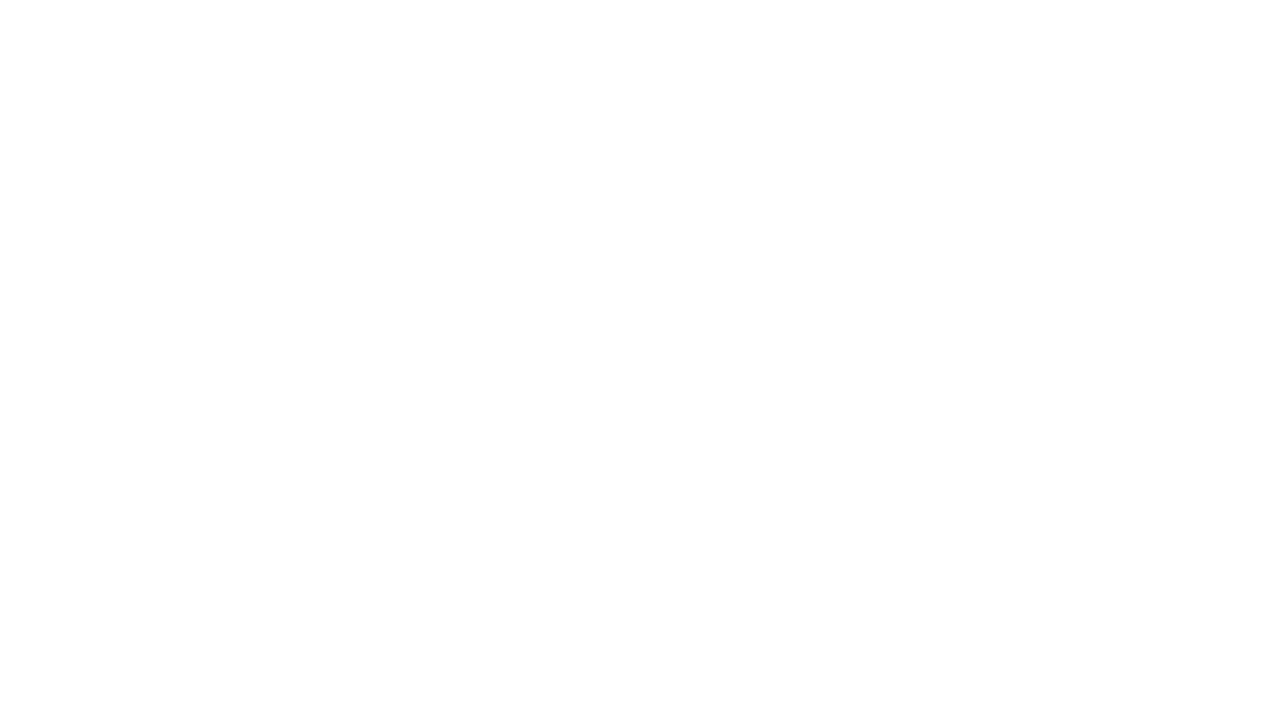

Navigated forward using browser forward button
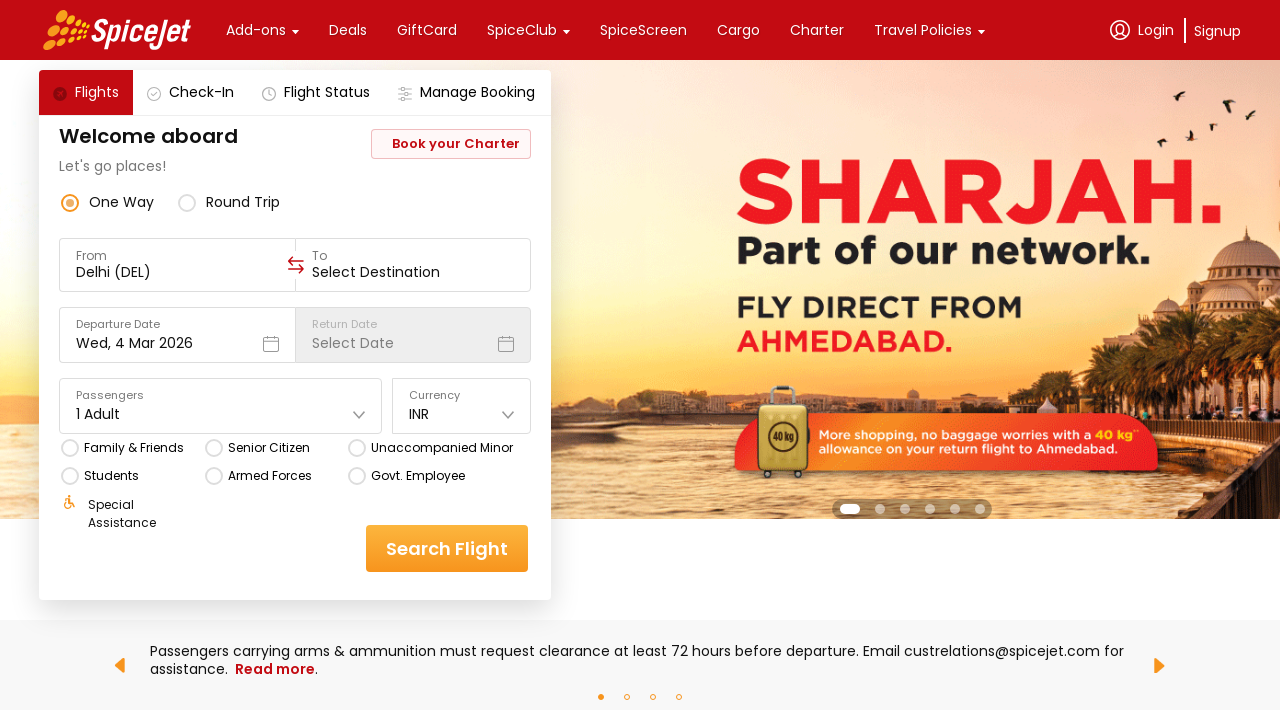

Refreshed the page to reload content
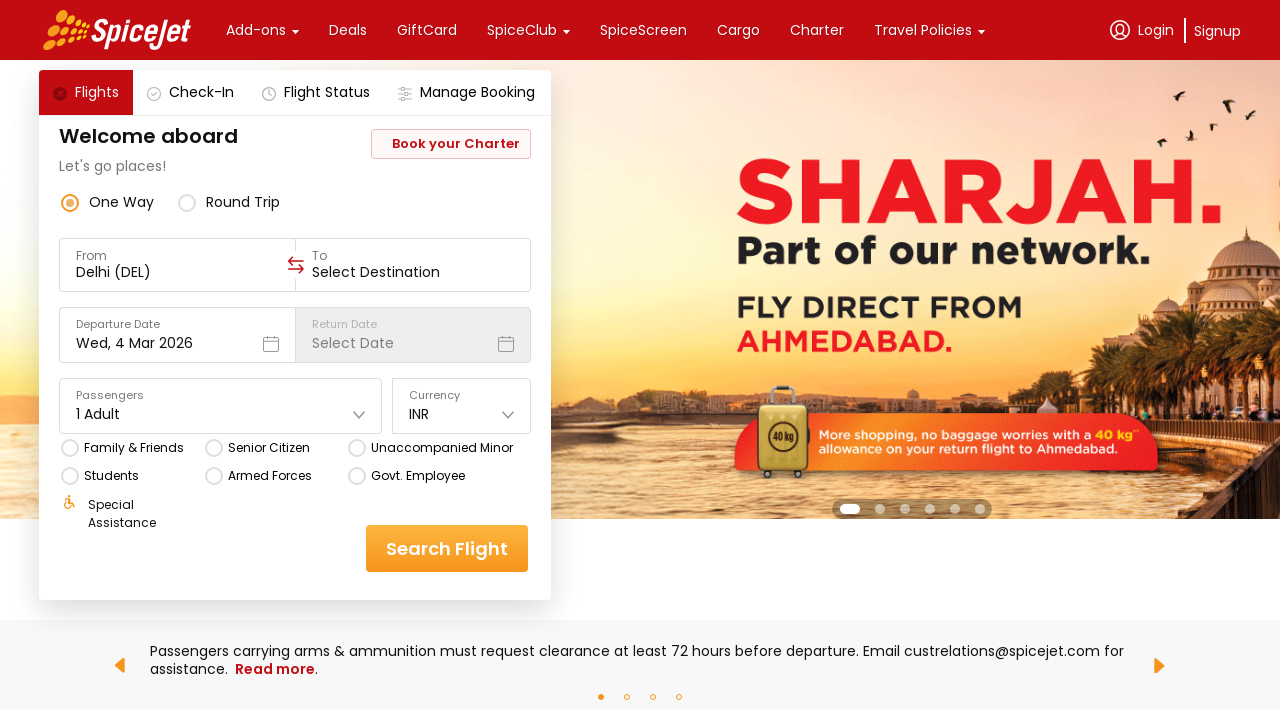

Navigated to SpiceJet URL again
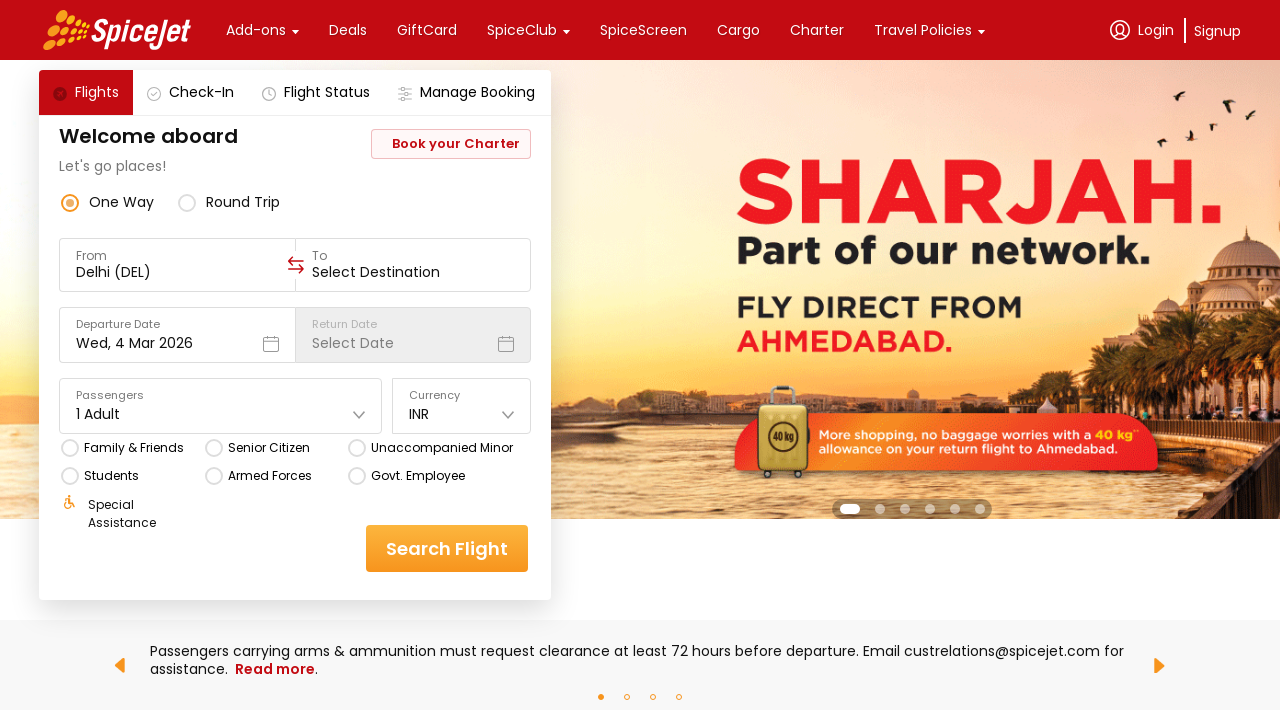

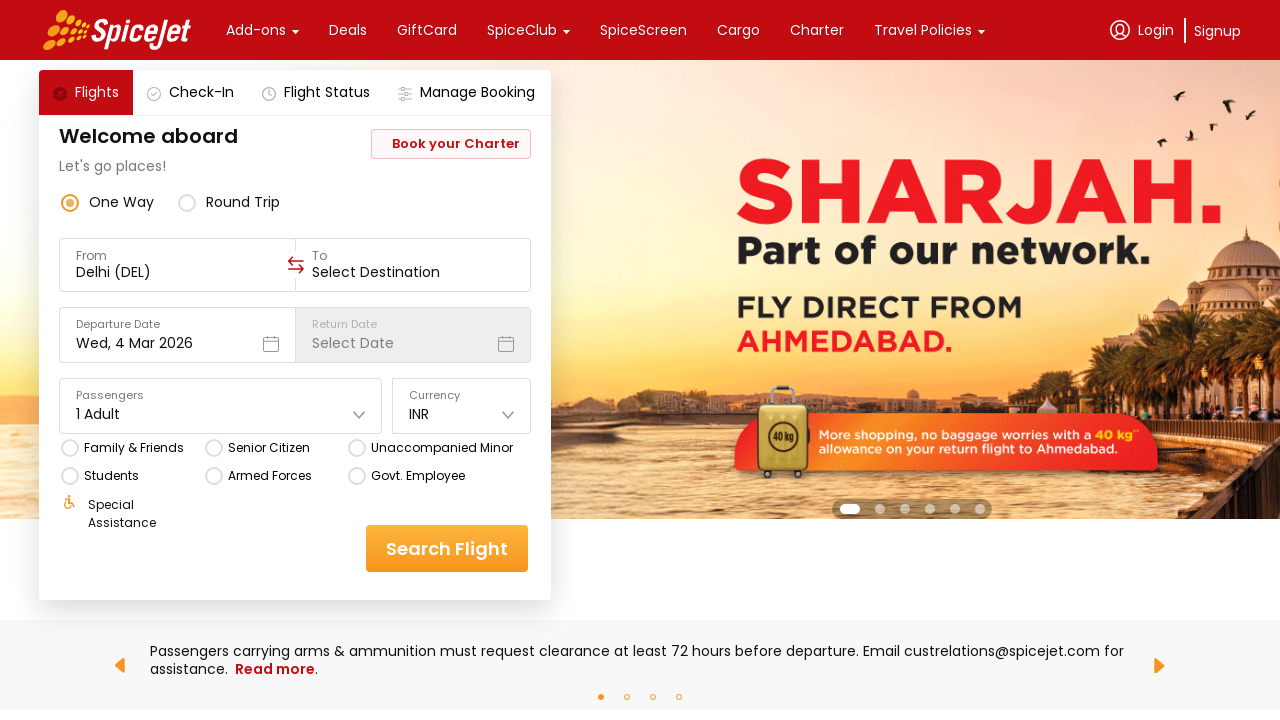